Tests CSS selector functionality by filling a form field using CSS selector

Starting URL: https://play2.automationcamp.ir/index.html

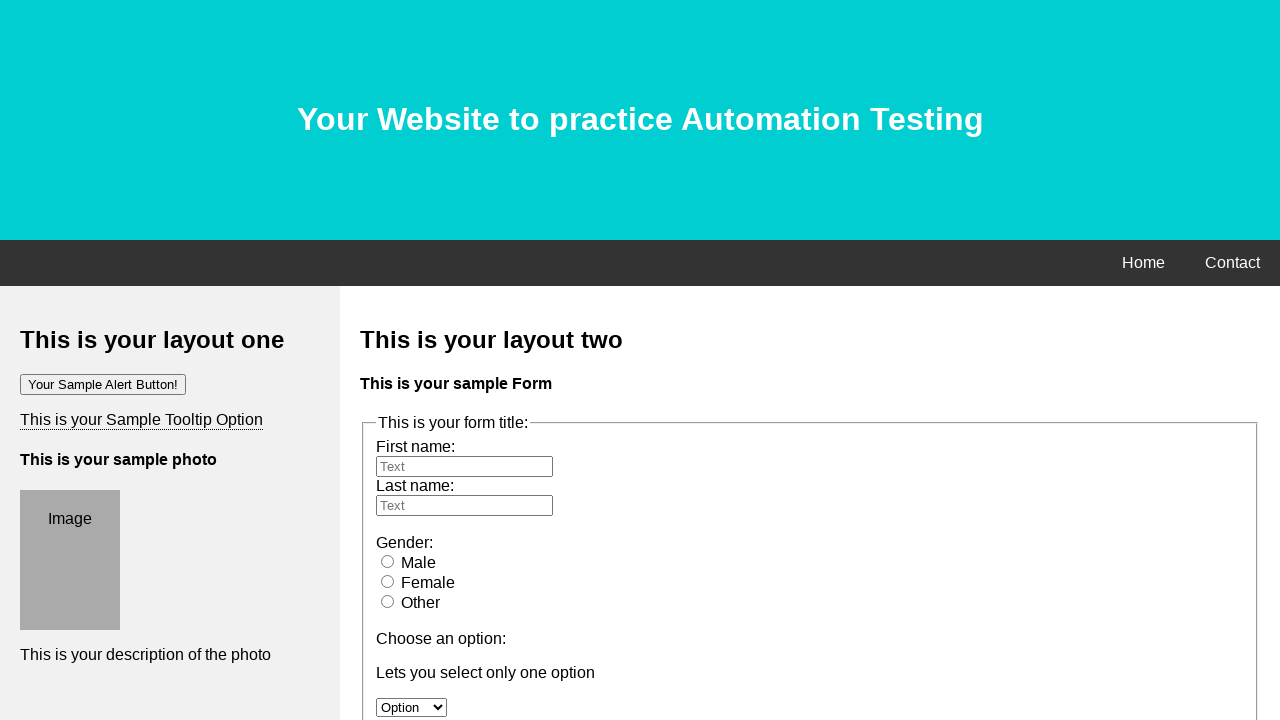

Filled first name field with 'AutomationCamp' using CSS selector on input[id='fname']
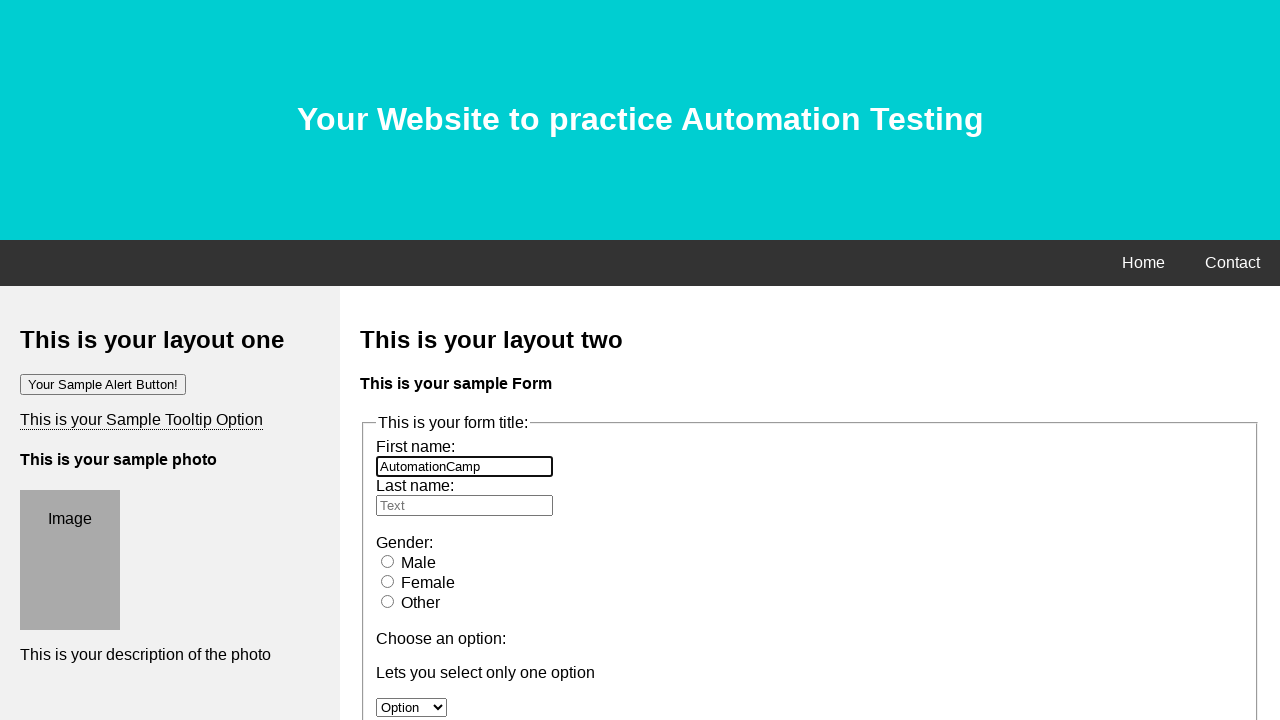

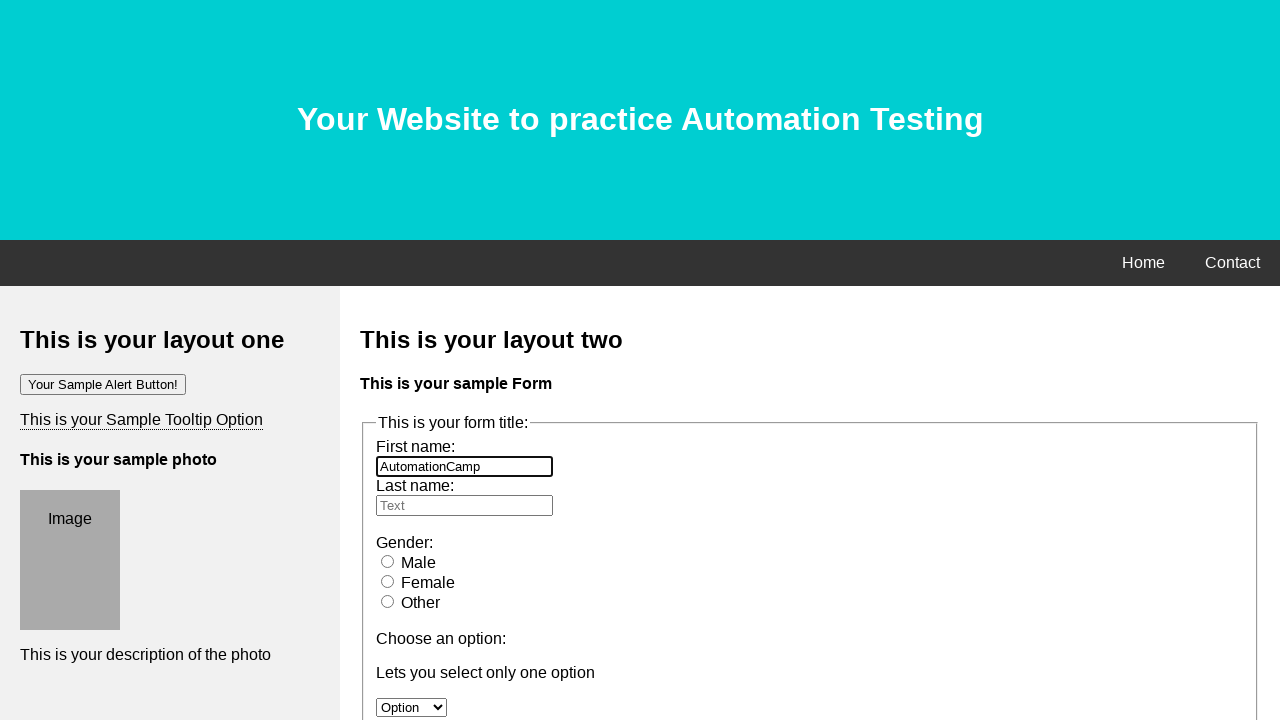